Tests the add/remove elements functionality by clicking "Add Element" twice to create two delete buttons, then clicking one delete button and verifying only one remains

Starting URL: https://the-internet.herokuapp.com/add_remove_elements/

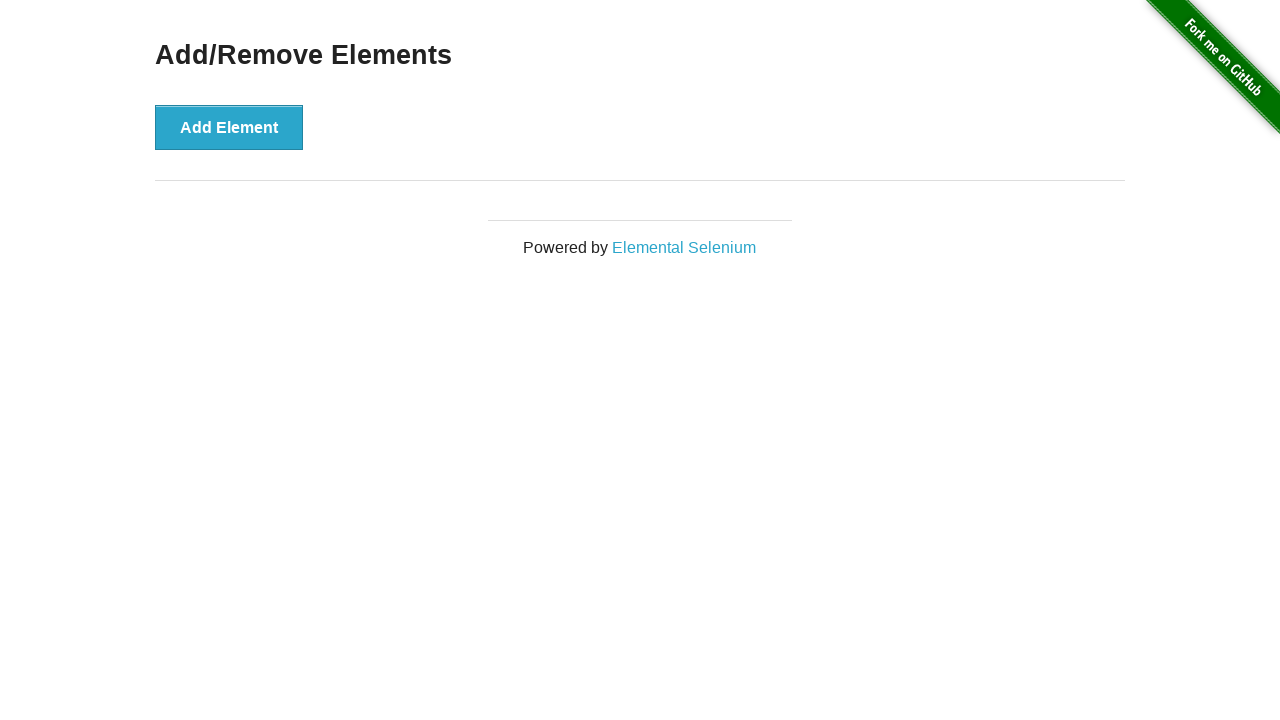

Navigated to add/remove elements page
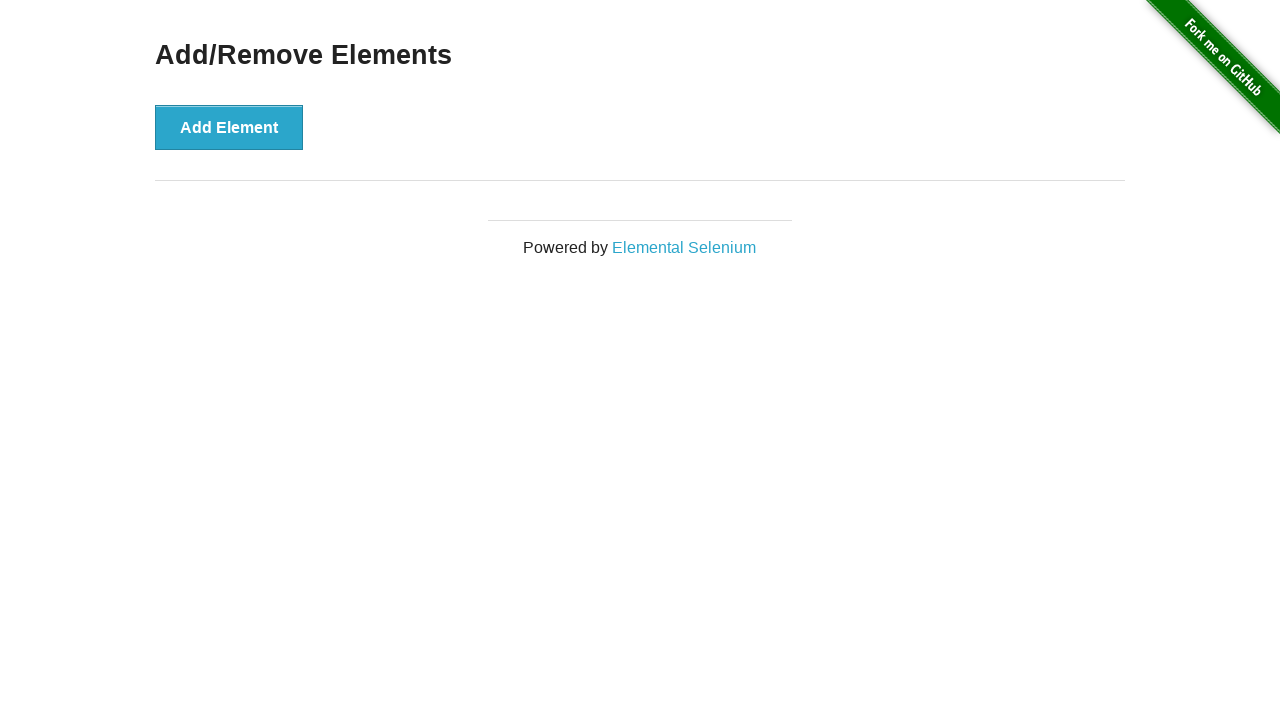

Clicked 'Add Element' button (first time) at (229, 127) on xpath=//button[text()='Add Element']
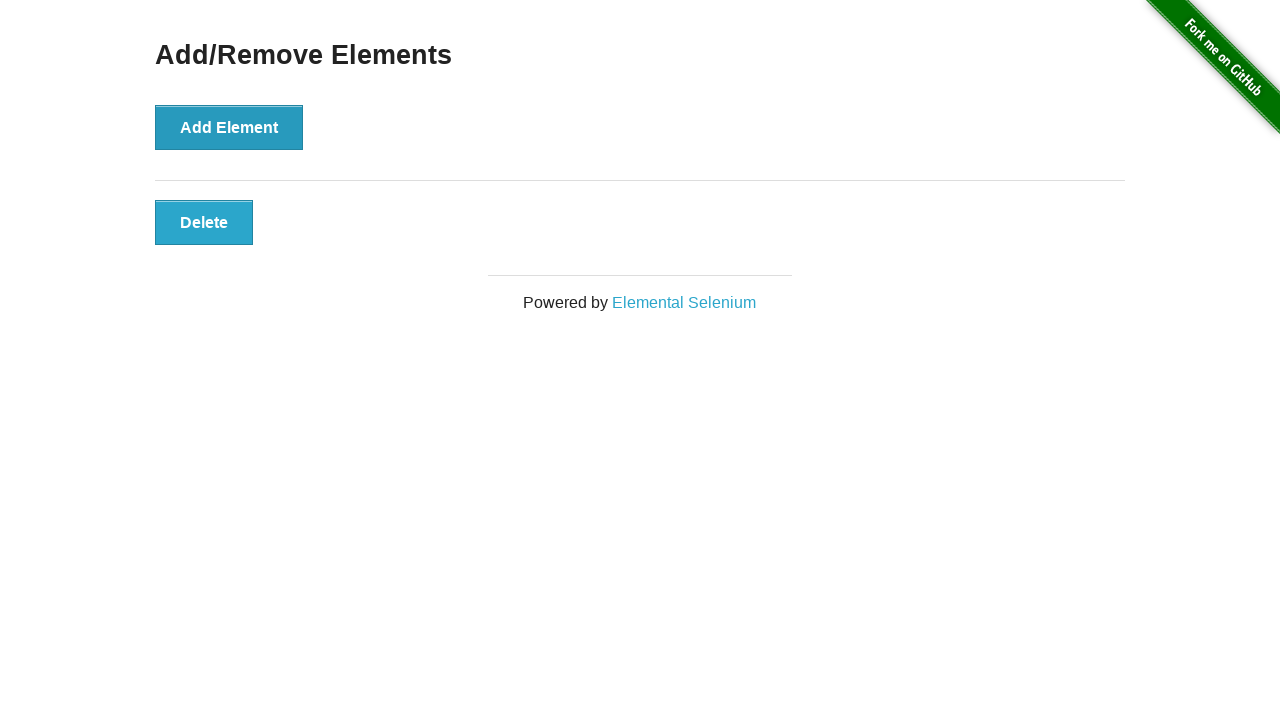

Clicked 'Add Element' button (second time) at (229, 127) on xpath=//button[text()='Add Element']
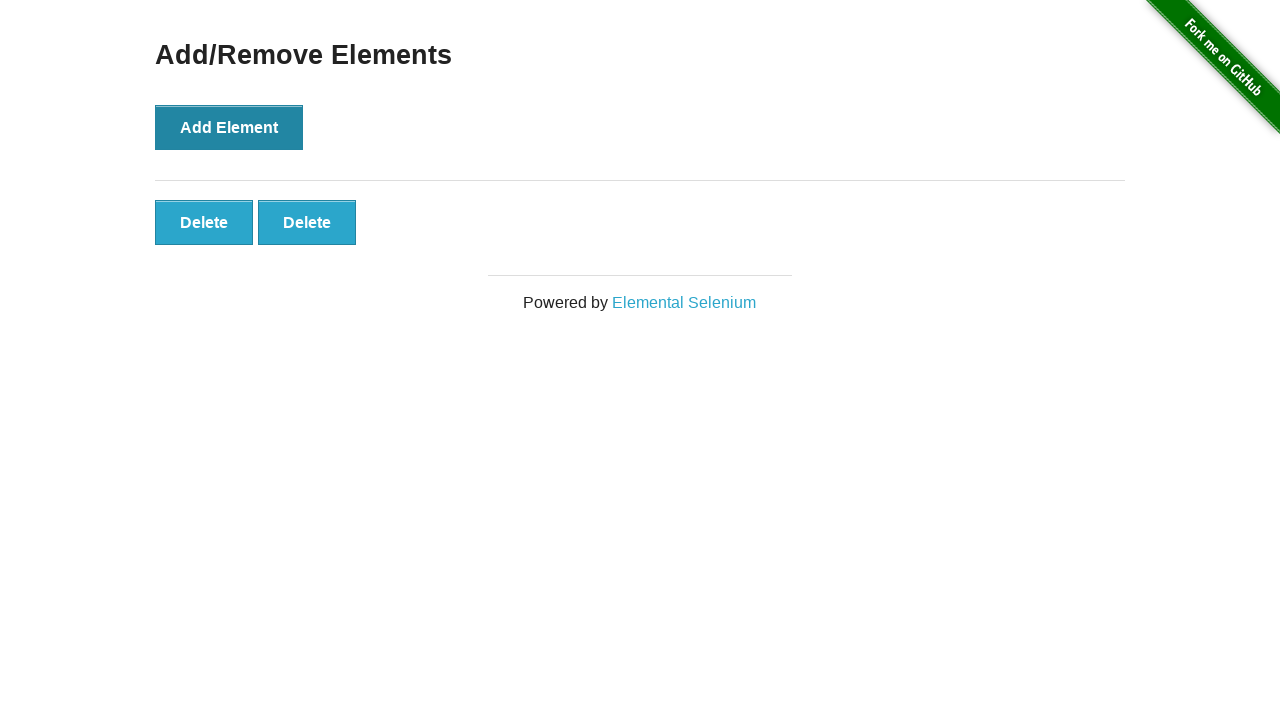

Clicked first 'Delete' button to remove an element at (204, 222) on xpath=//button[text()='Delete']
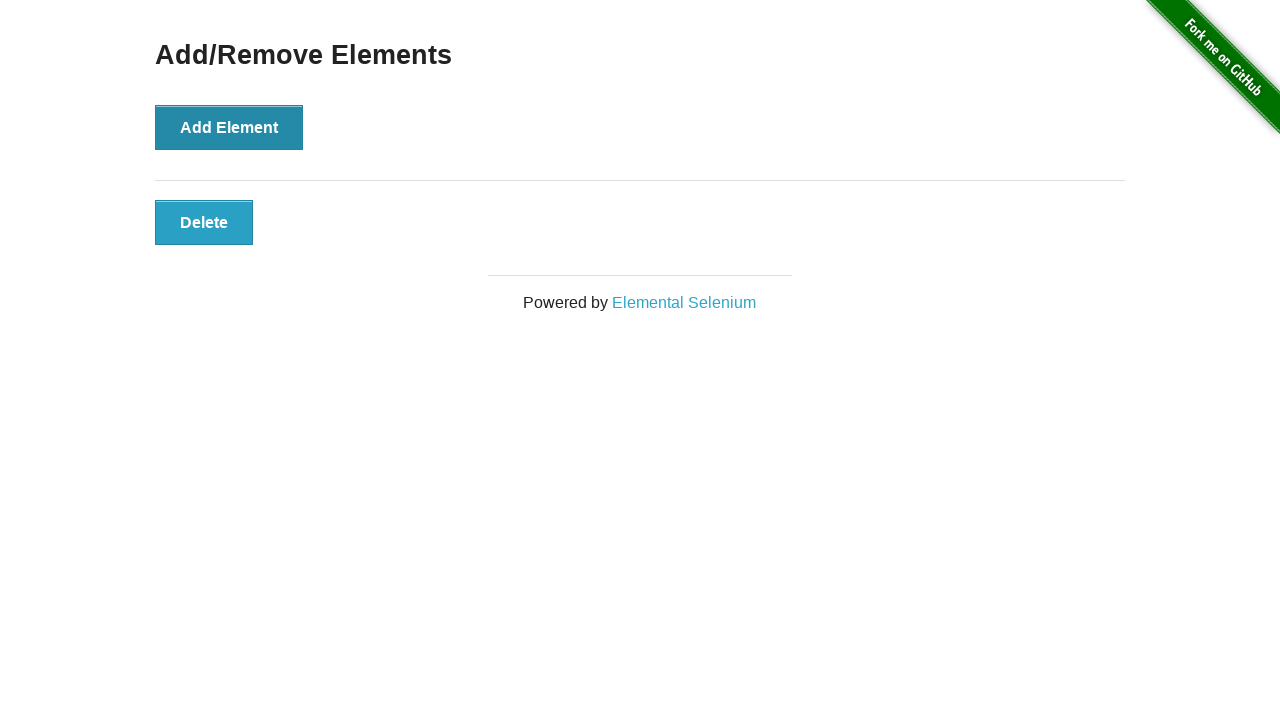

Located all remaining 'Delete' buttons
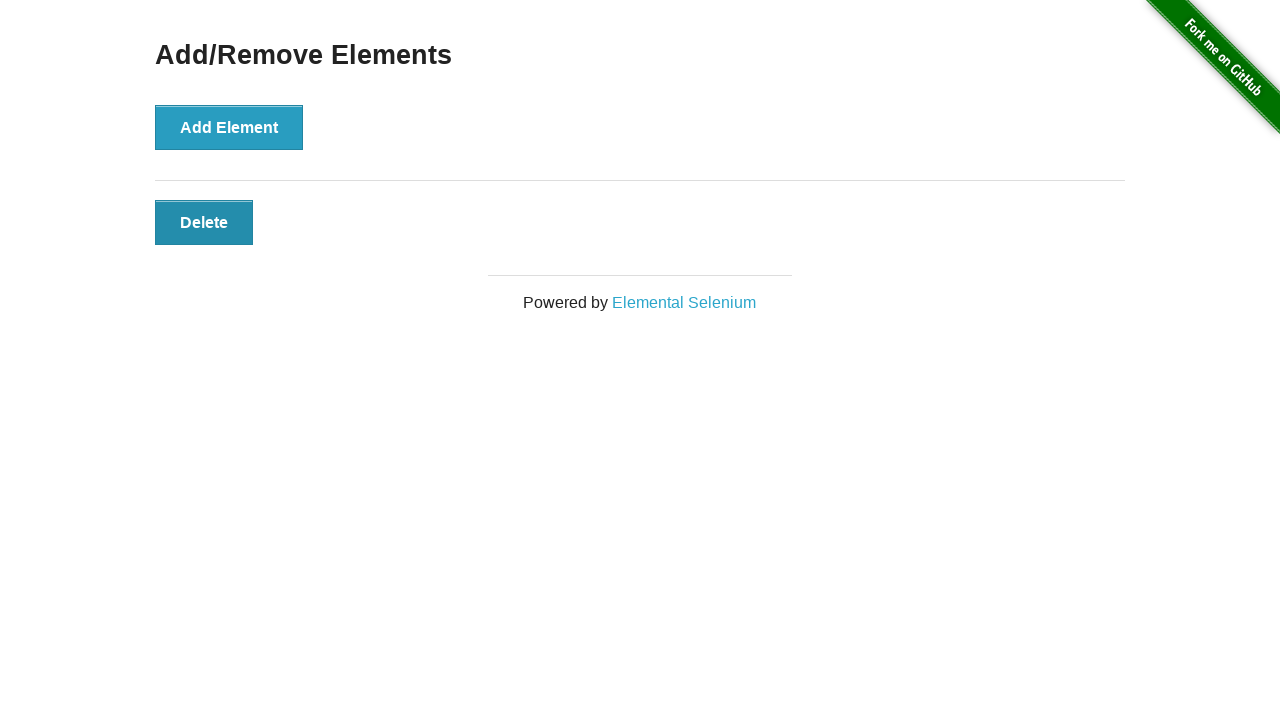

Verified that exactly one 'Delete' button remains
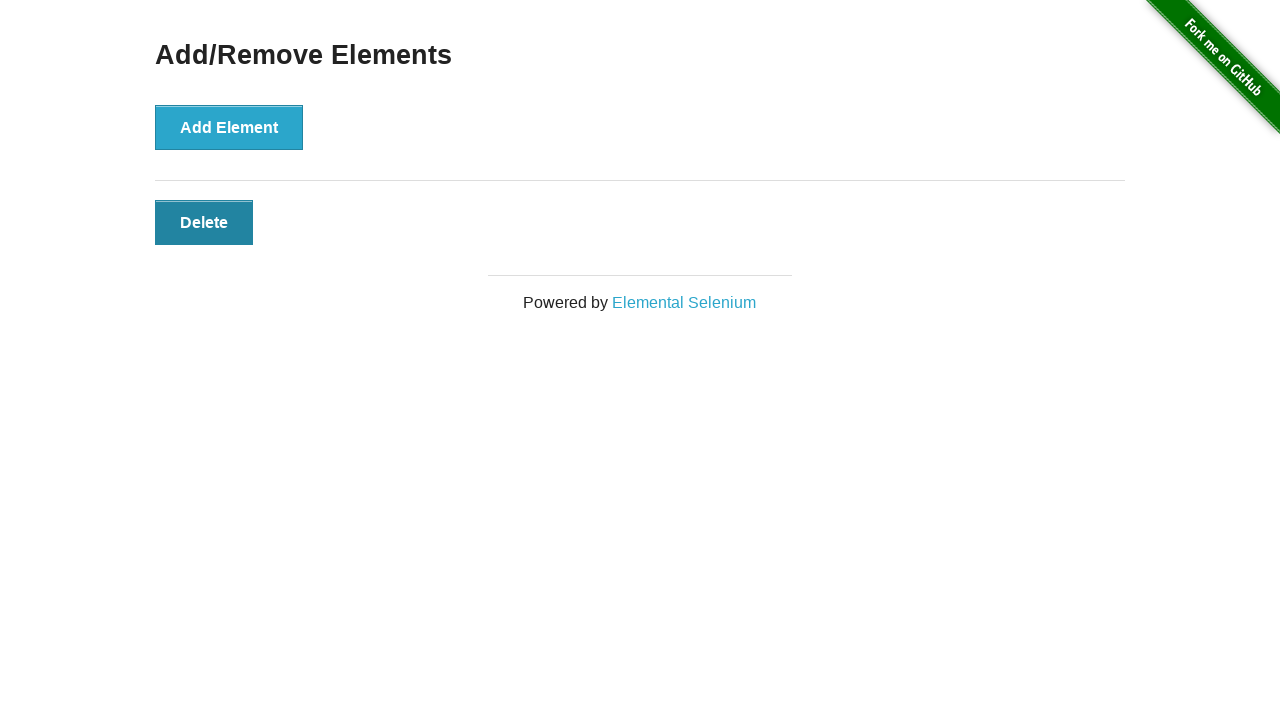

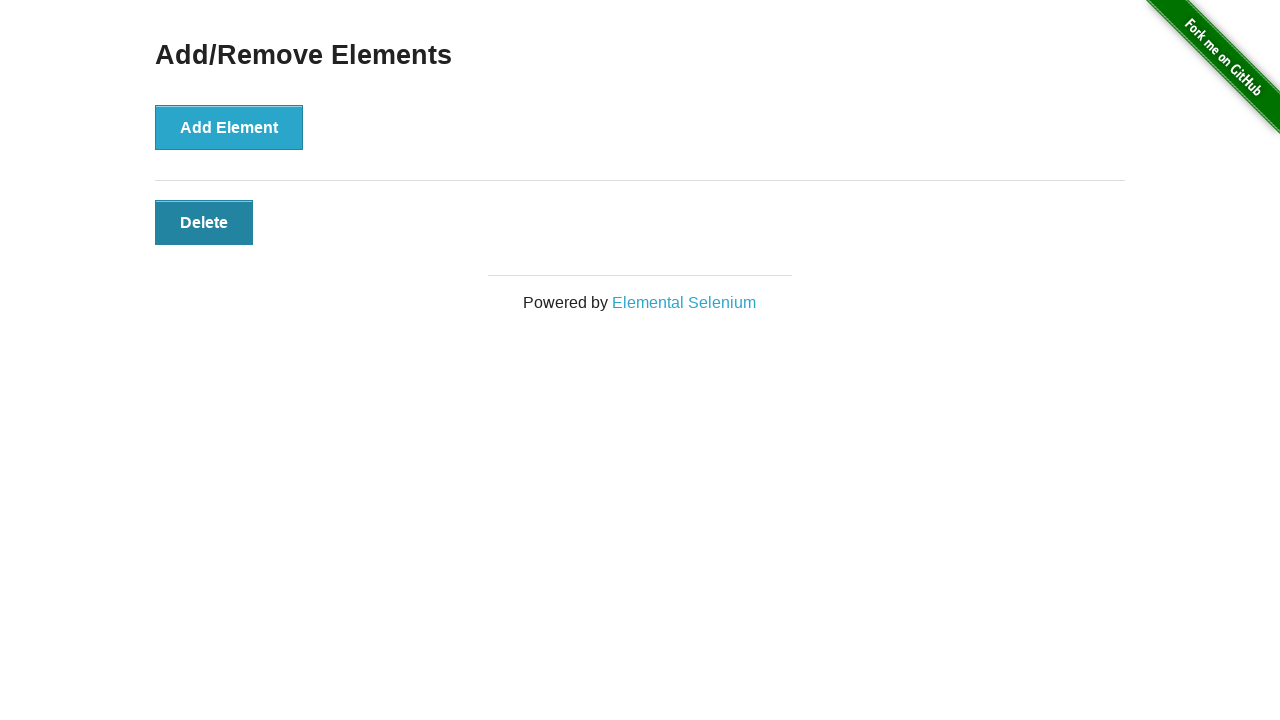